Tests right-click (context click) functionality on the jQuery UI droppable demo page by performing a context click action on an element.

Starting URL: https://jqueryui.com/droppable/

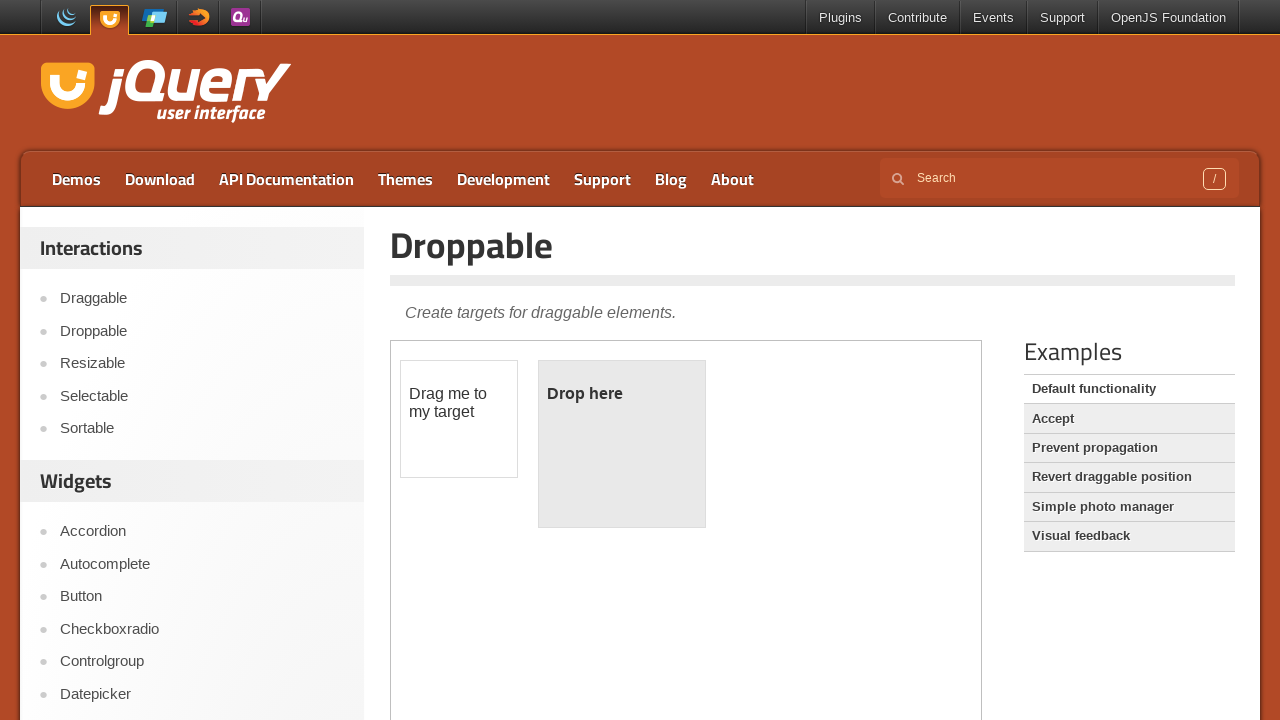

Set viewport size to 1920x1080
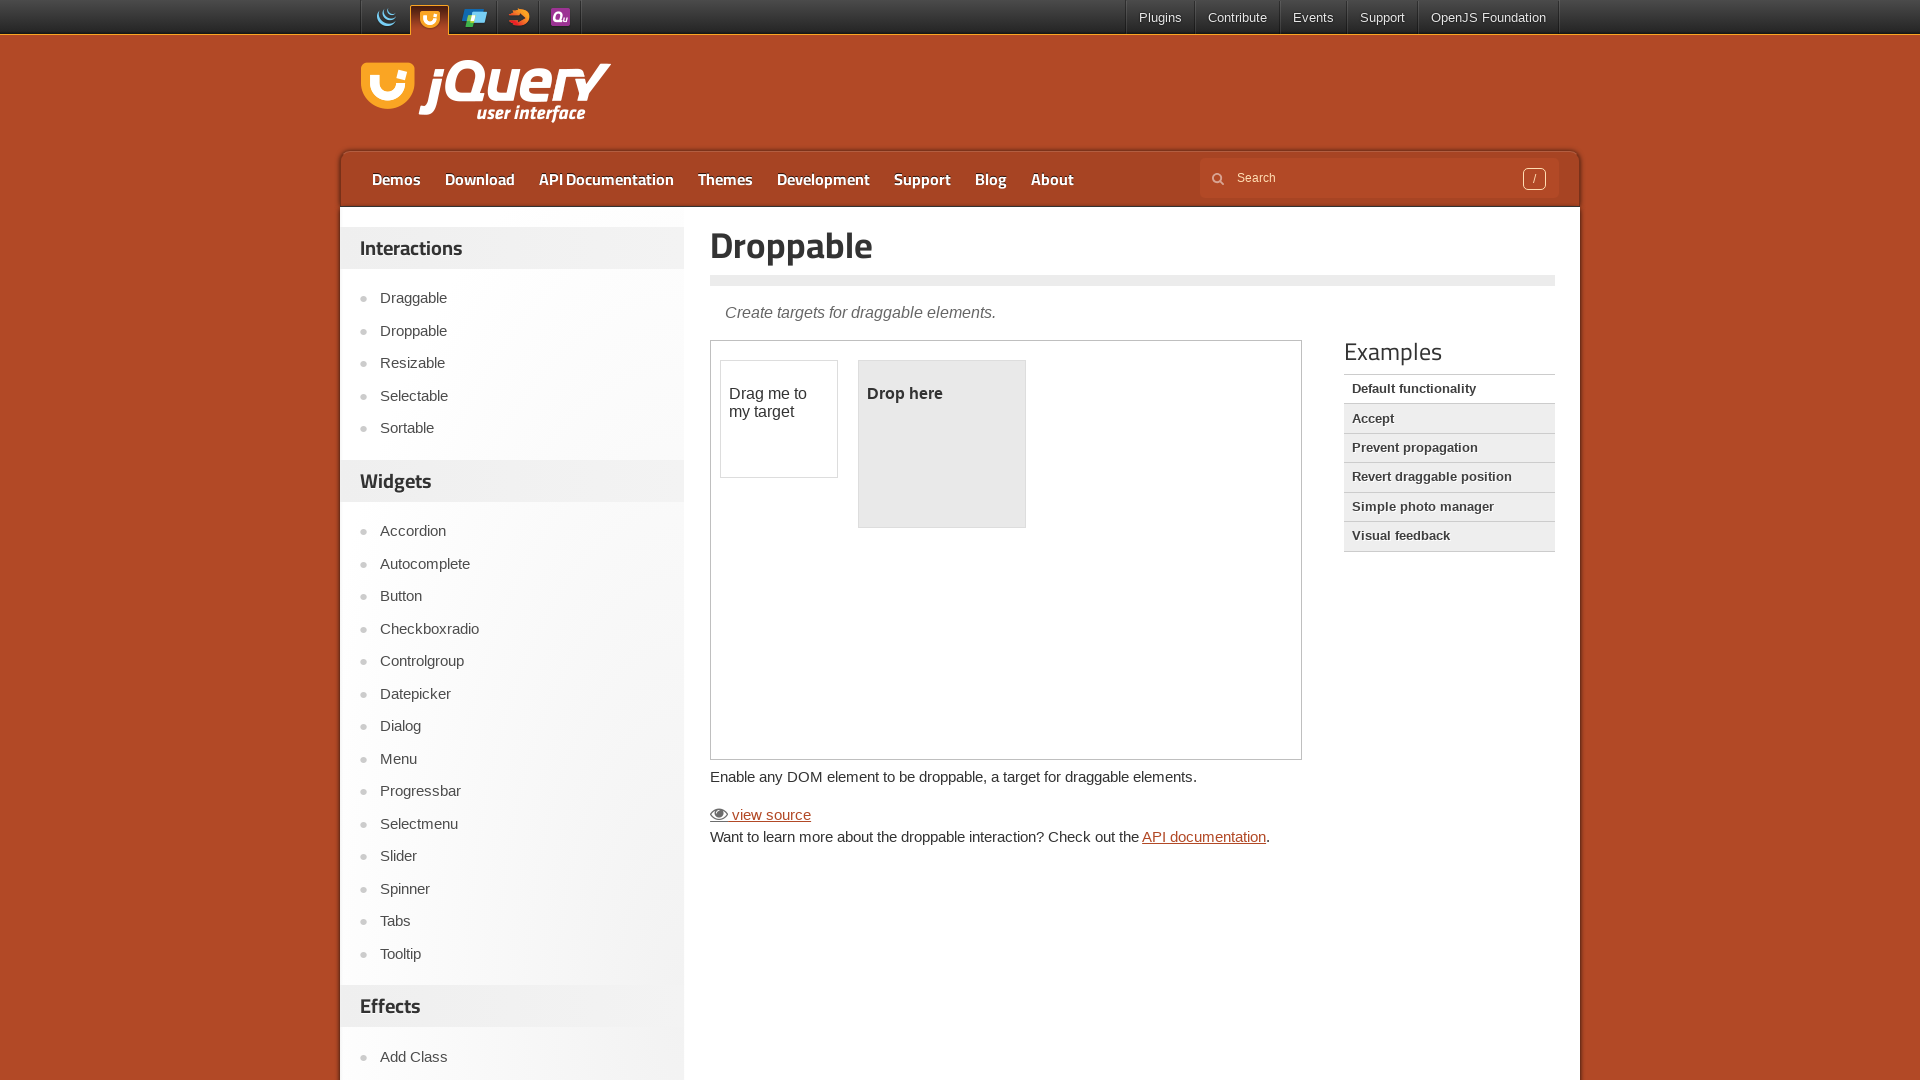

Waited for page to load (domcontentloaded)
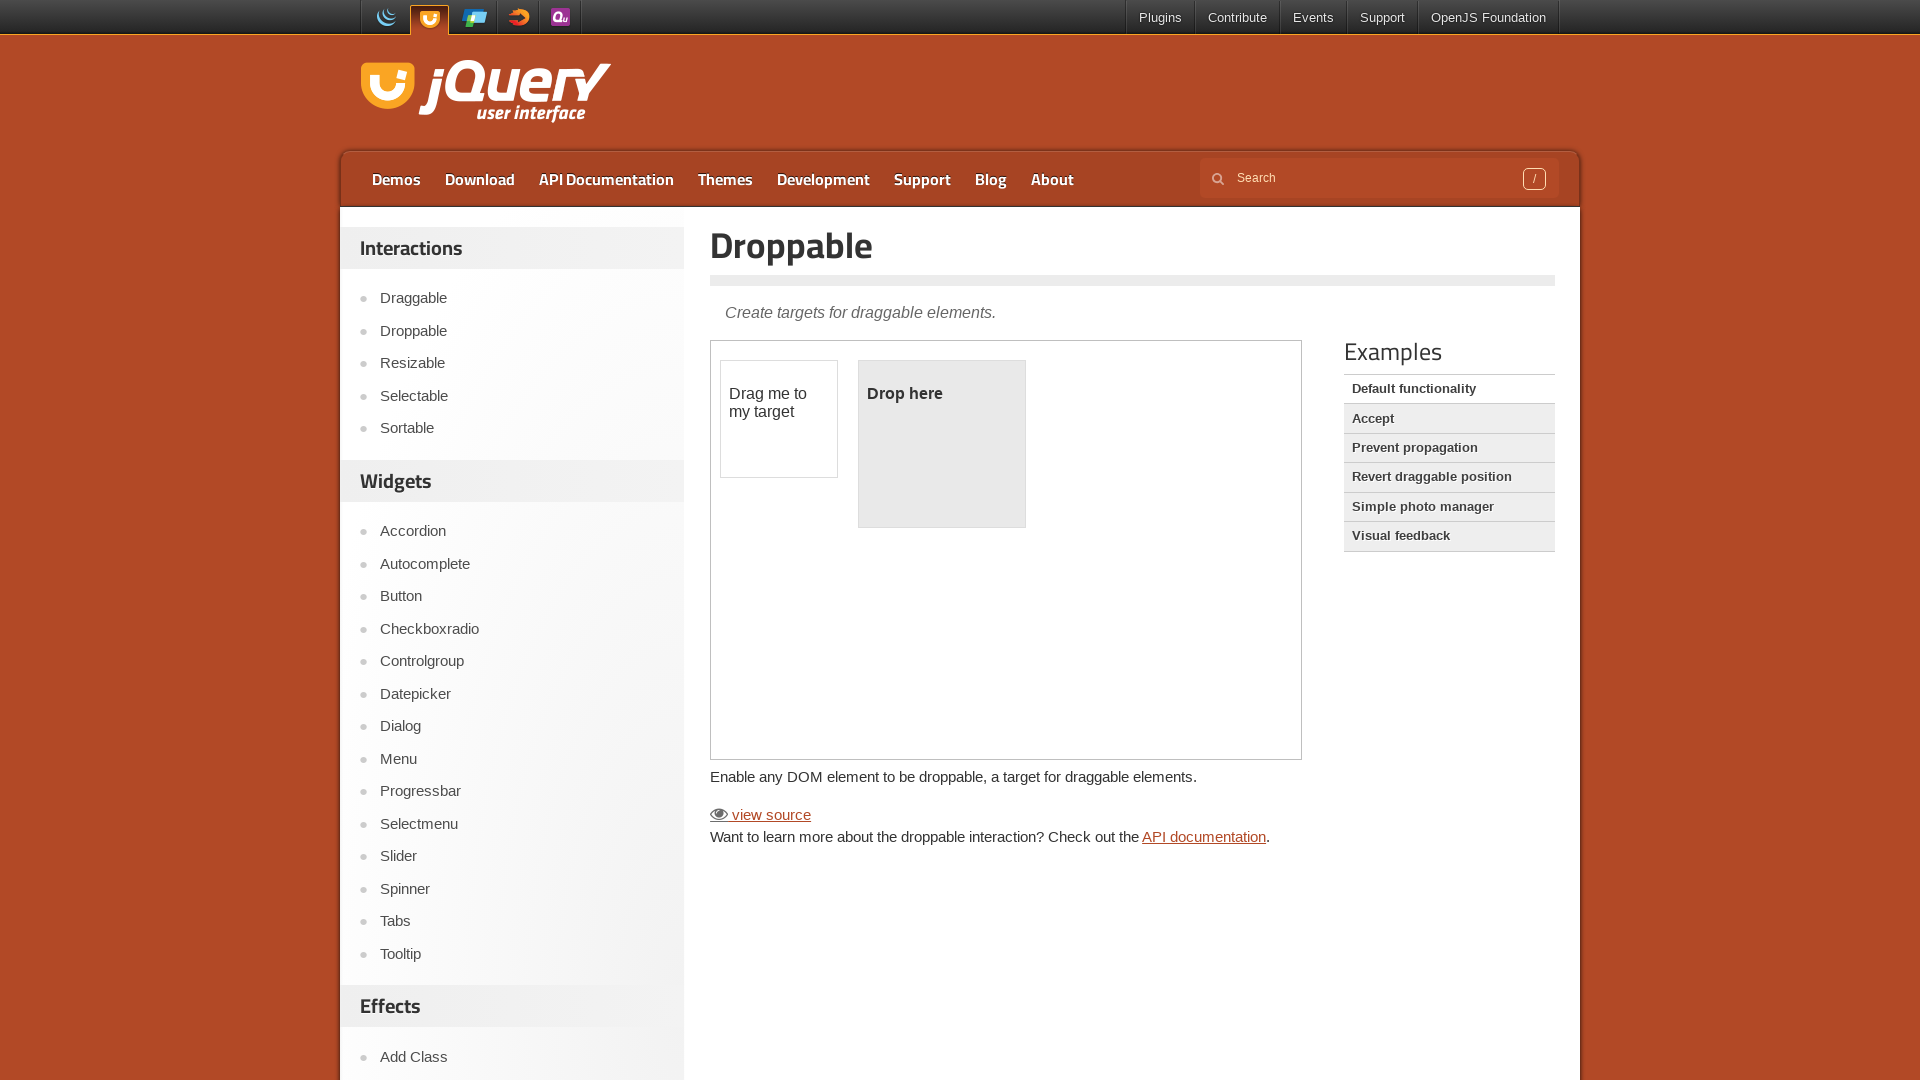

Located the demo iframe
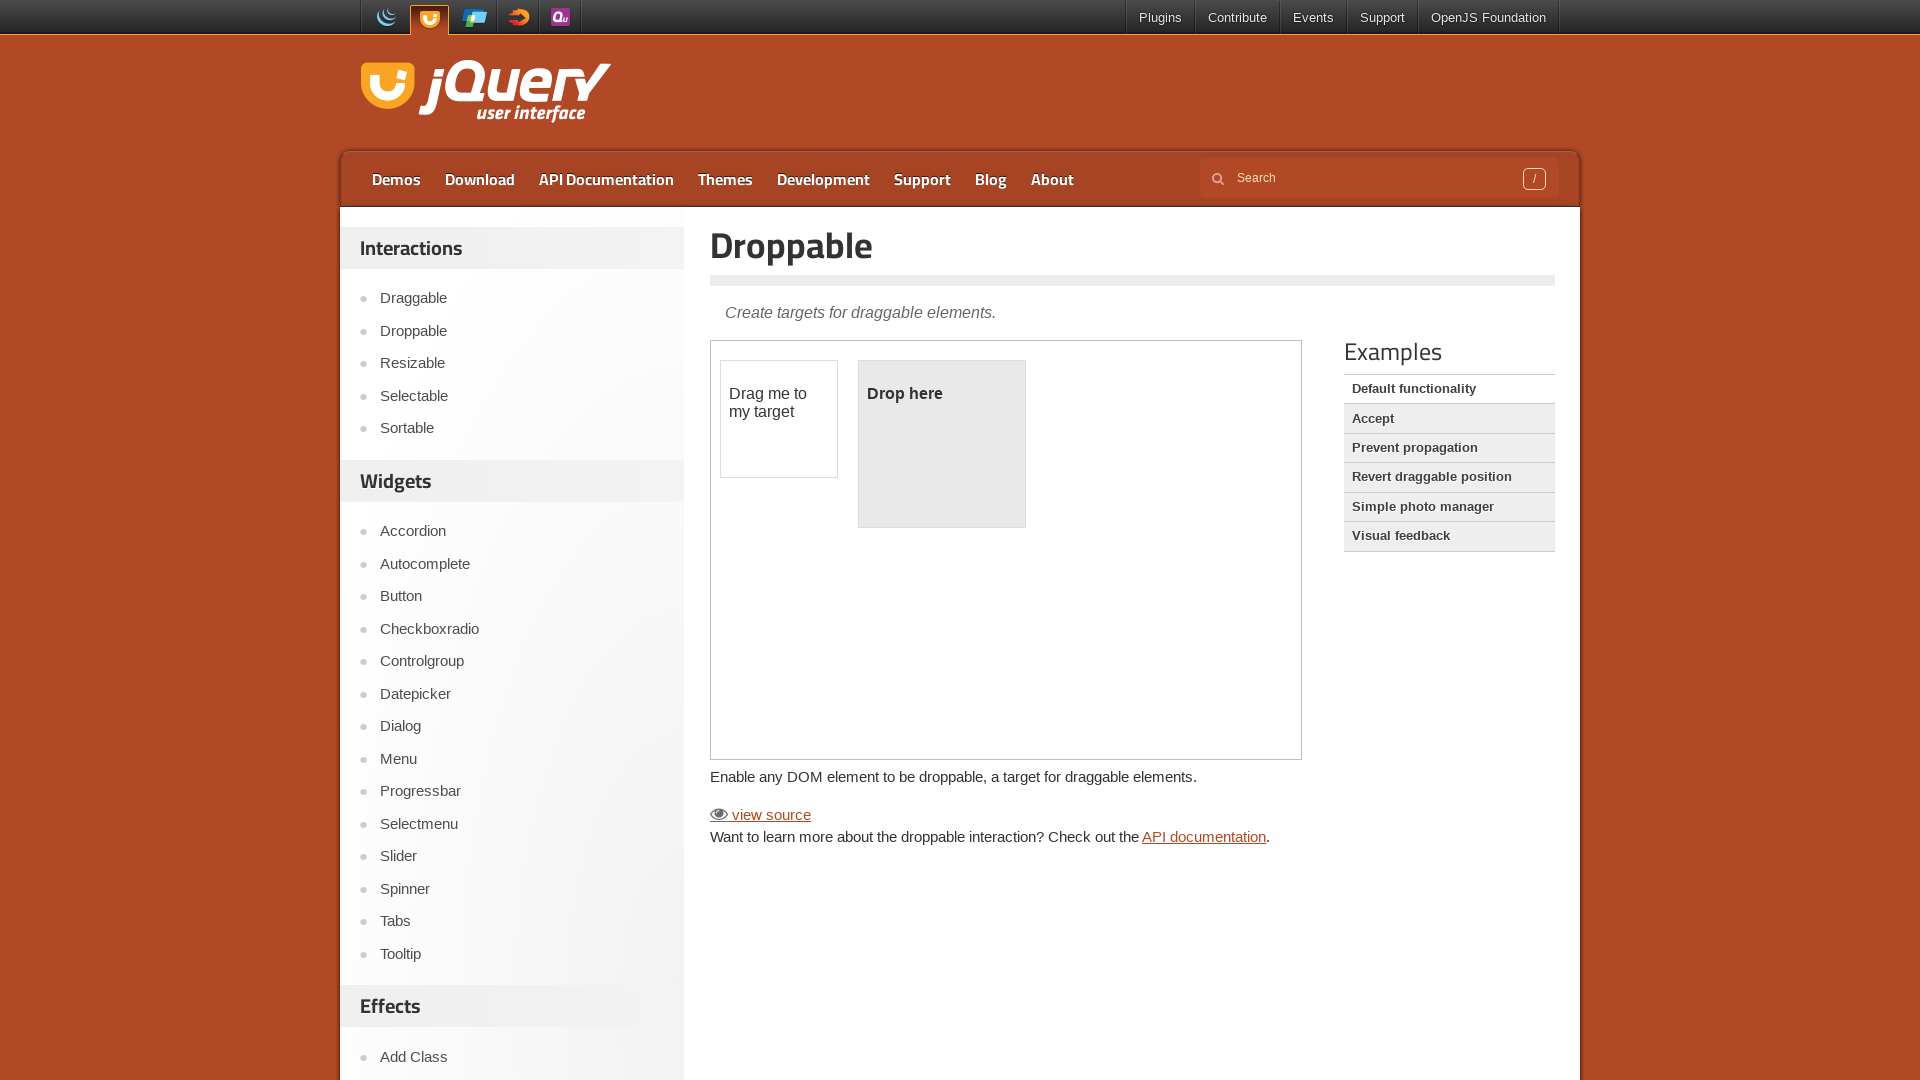

Performed right-click (context click) on the draggable element at (779, 419) on iframe.demo-frame >> internal:control=enter-frame >> #draggable
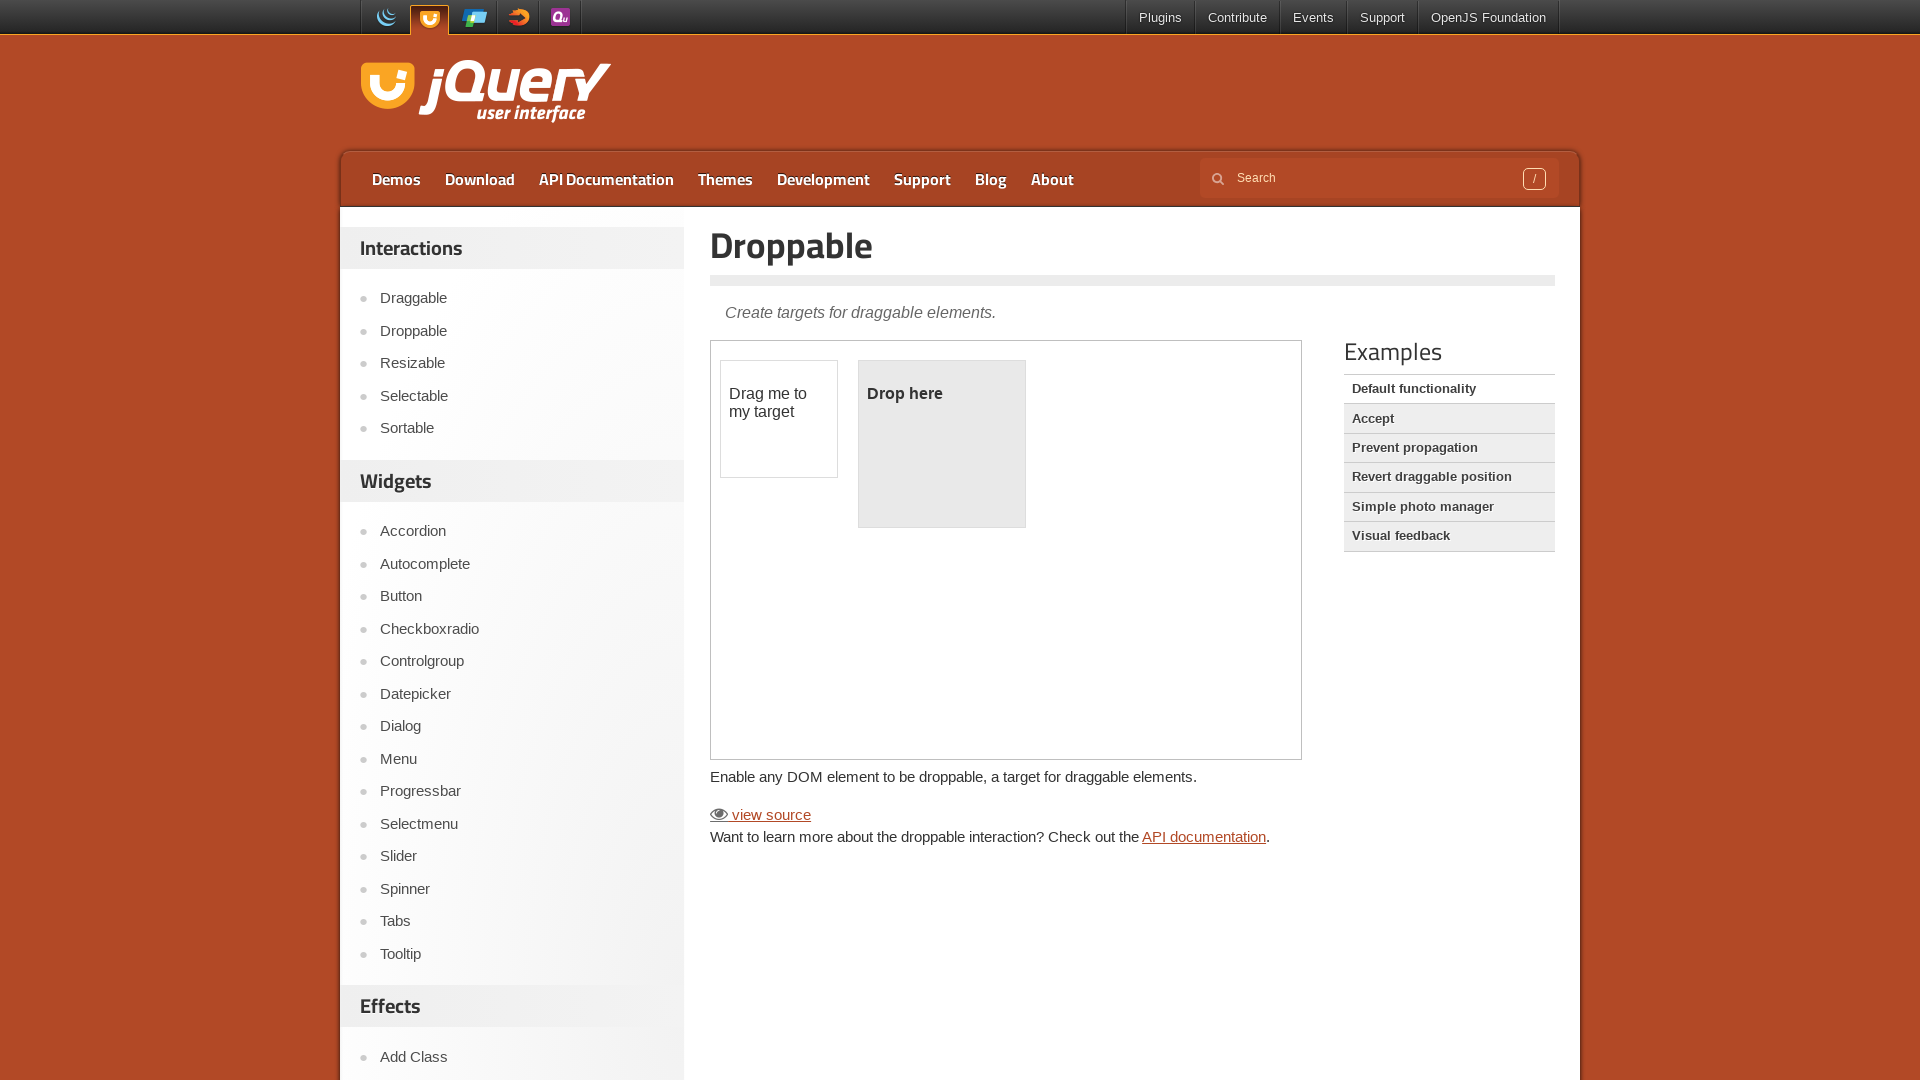

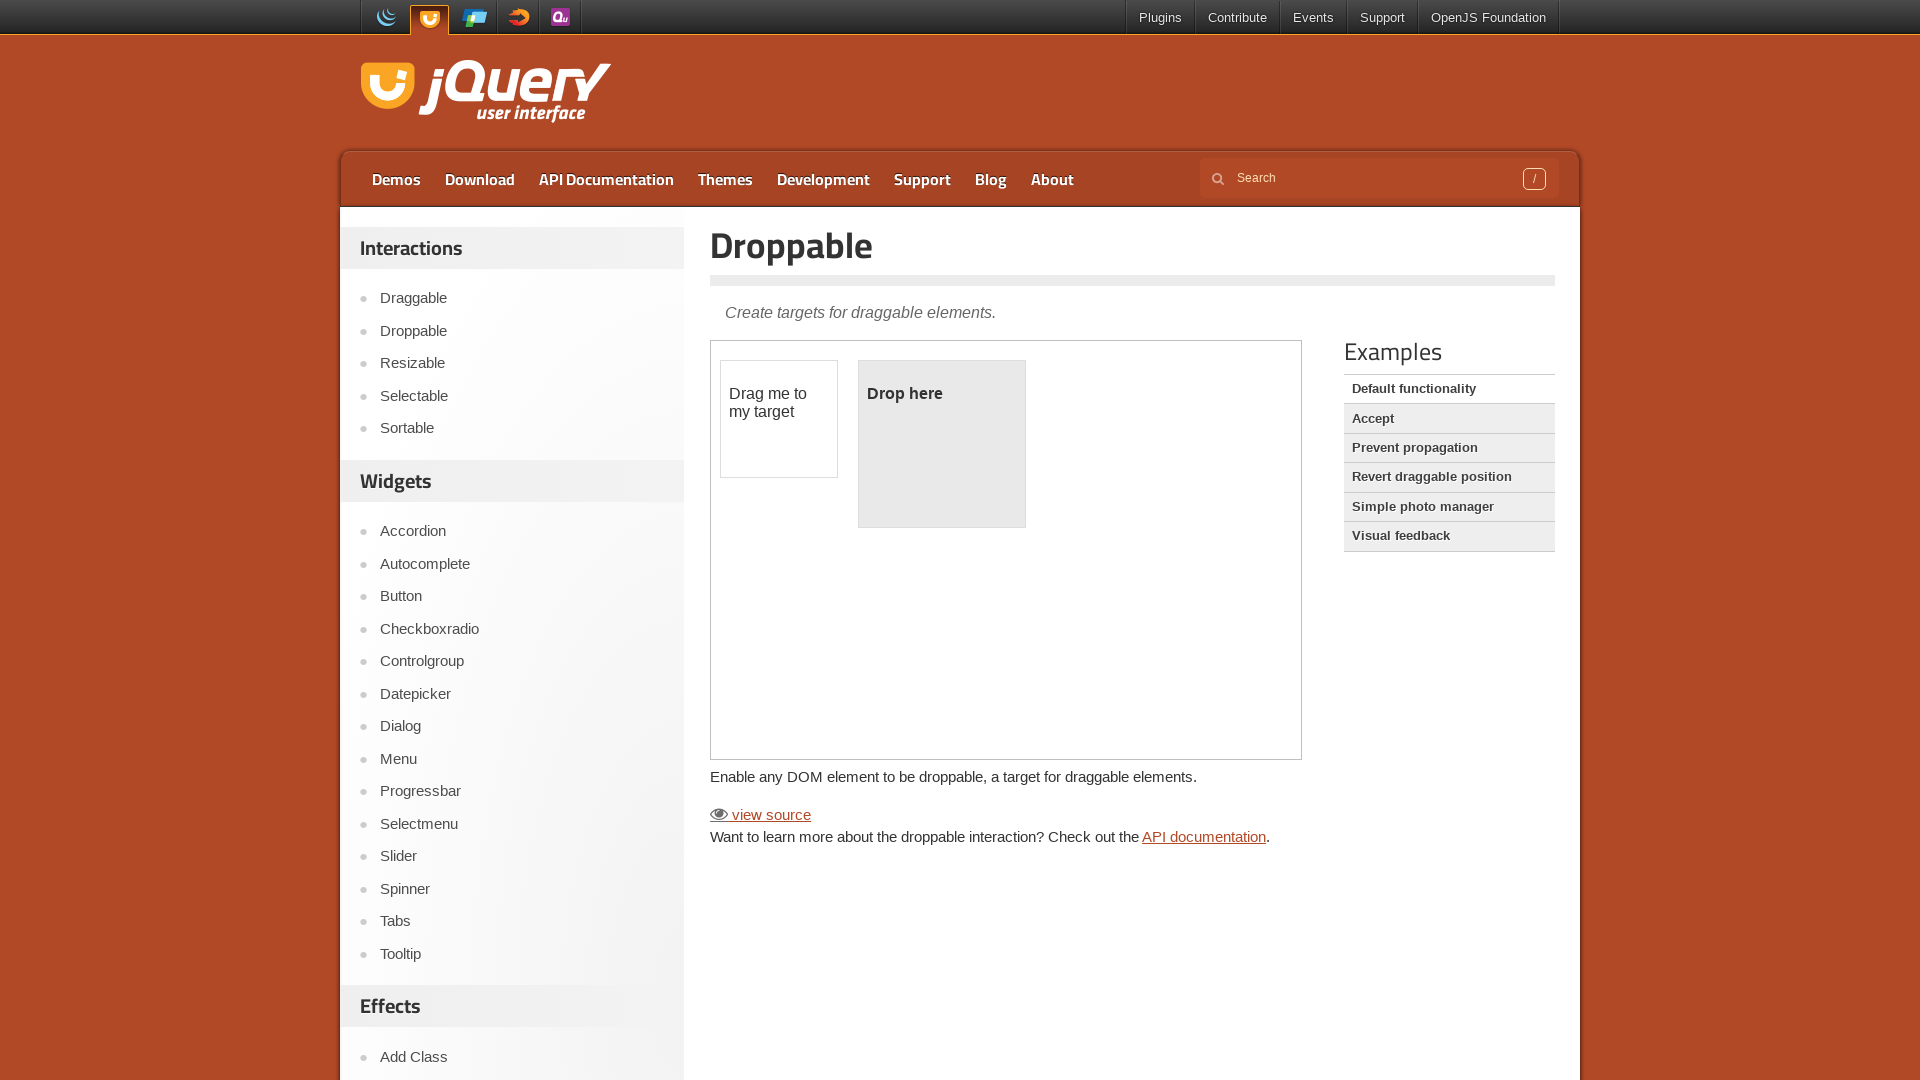